Navigates to a GitHub profile page and refreshes it multiple times in a loop

Starting URL: https://github.com/Hharshitsingh

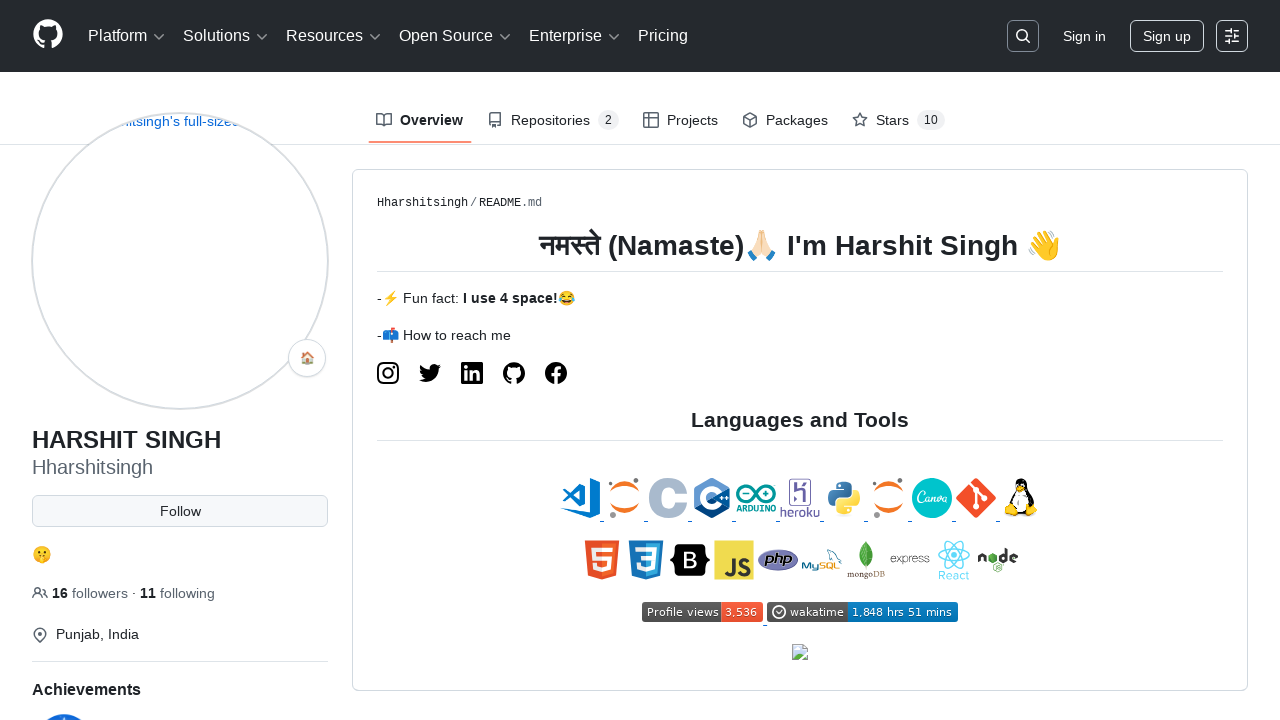

Waited 500ms before refresh
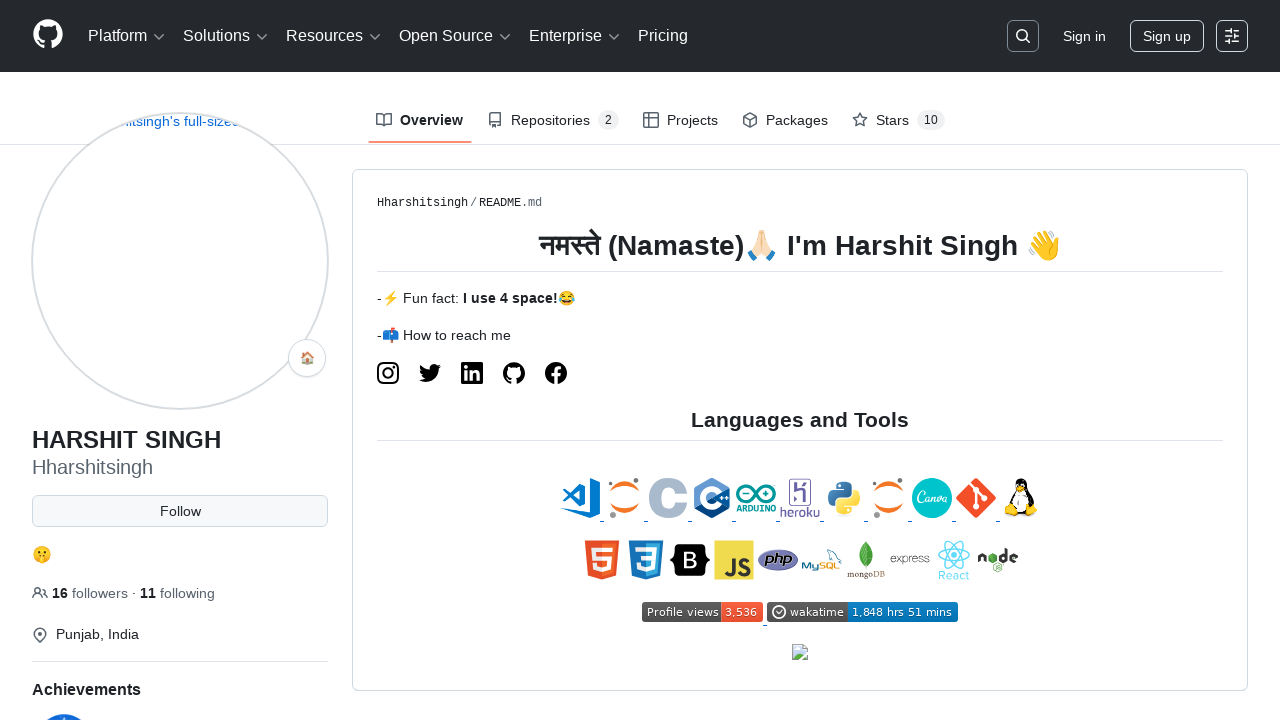

Reloaded GitHub profile page (iteration 1/9)
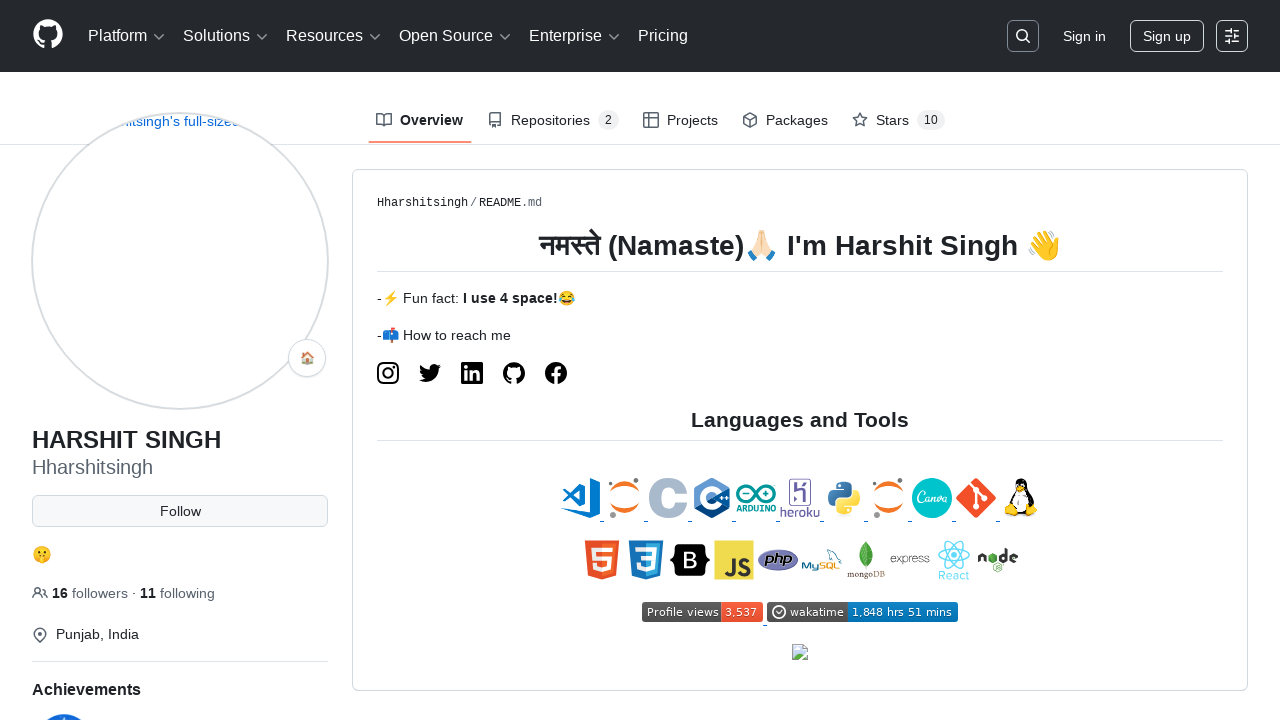

Waited 500ms before refresh
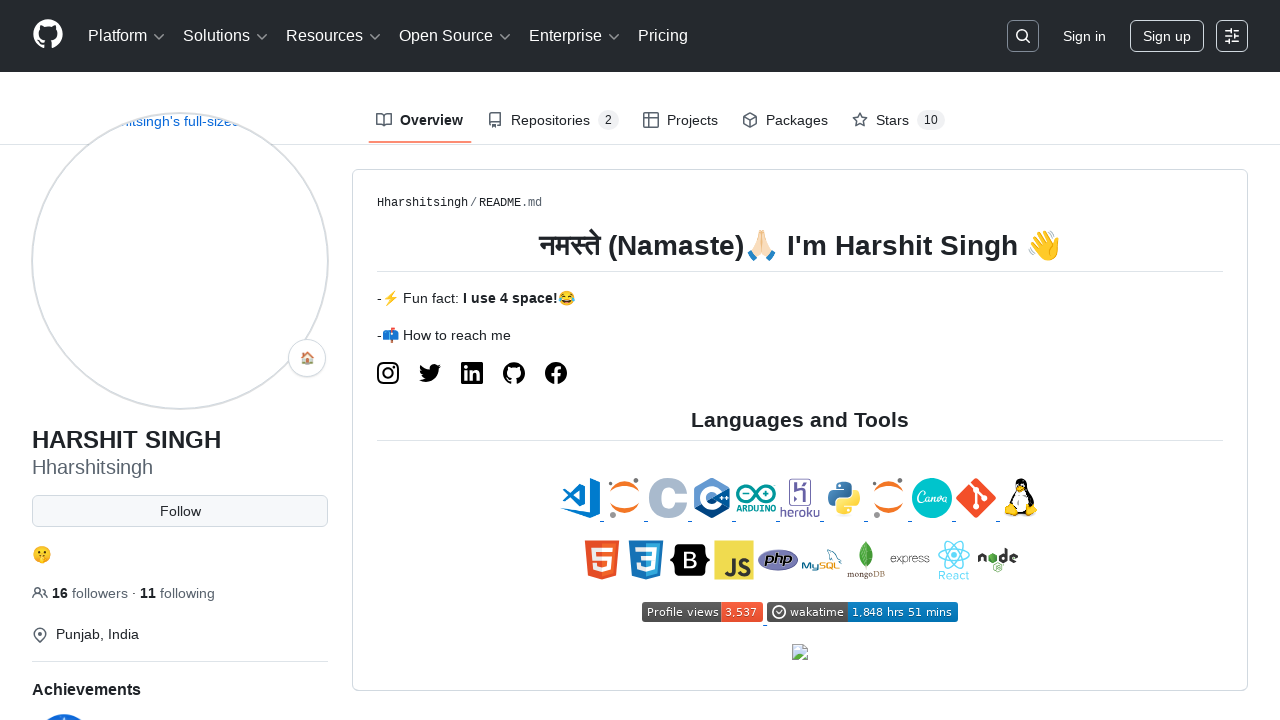

Reloaded GitHub profile page (iteration 2/9)
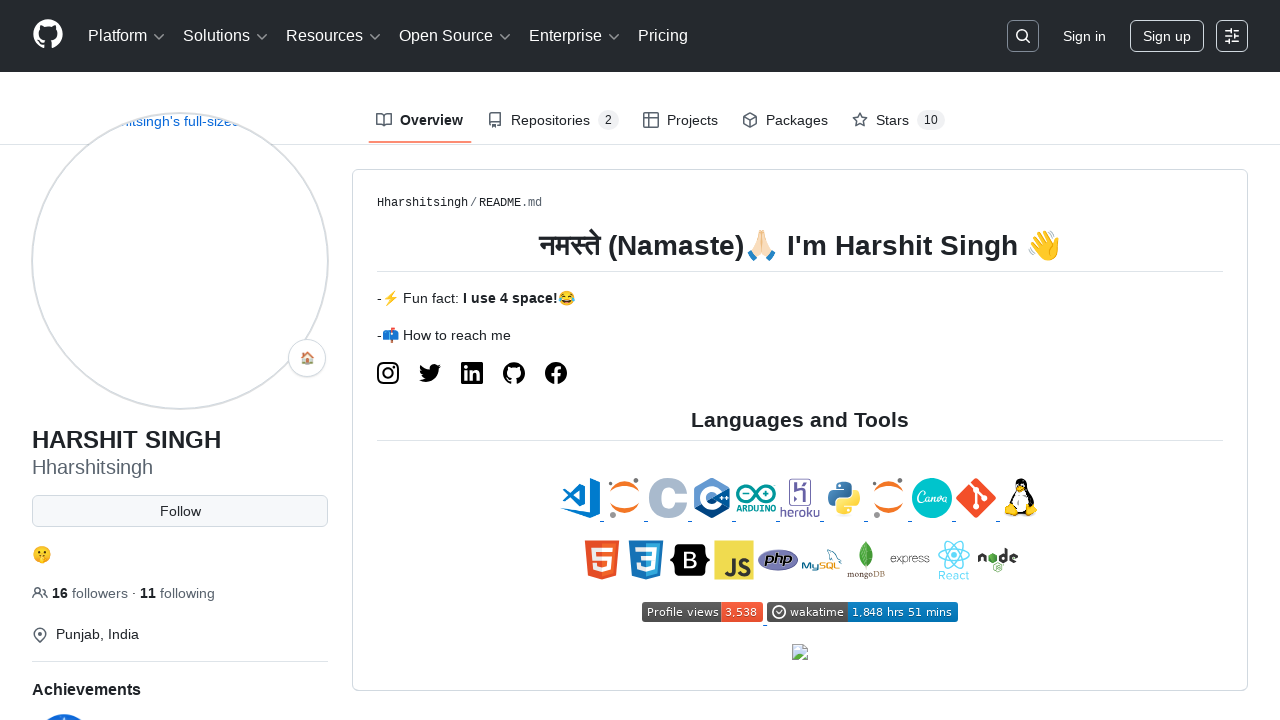

Waited 500ms before refresh
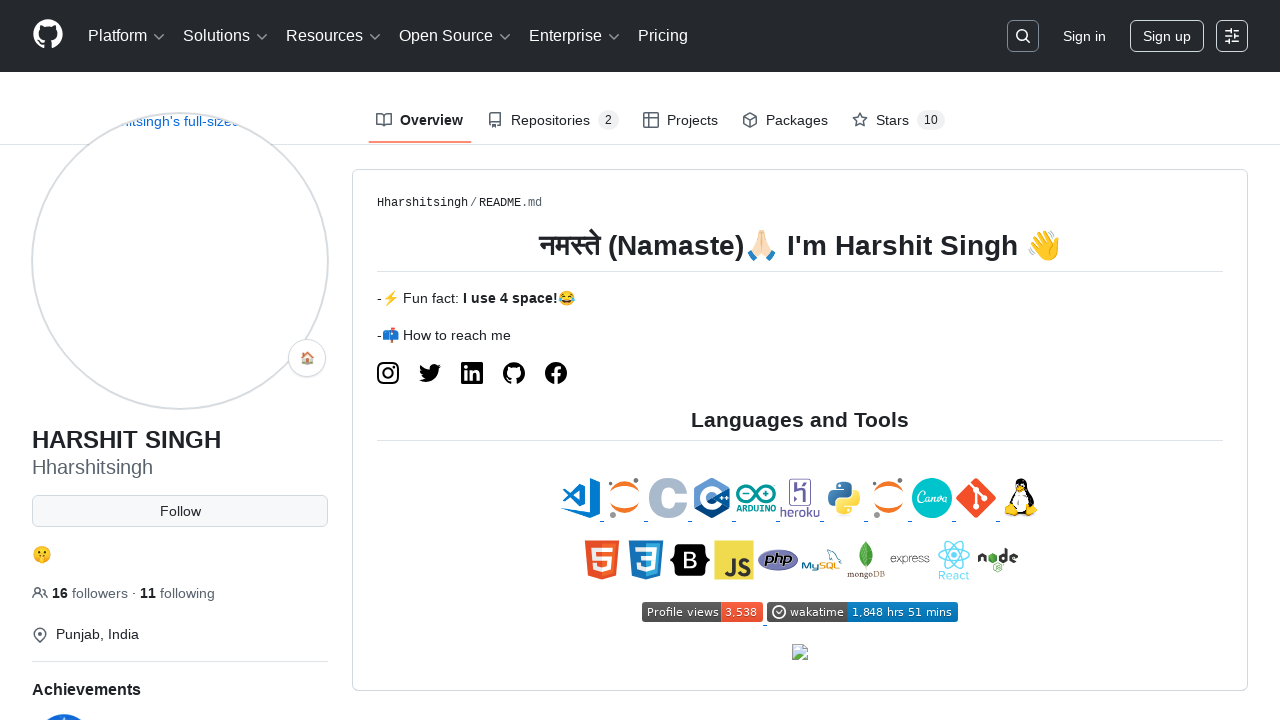

Reloaded GitHub profile page (iteration 3/9)
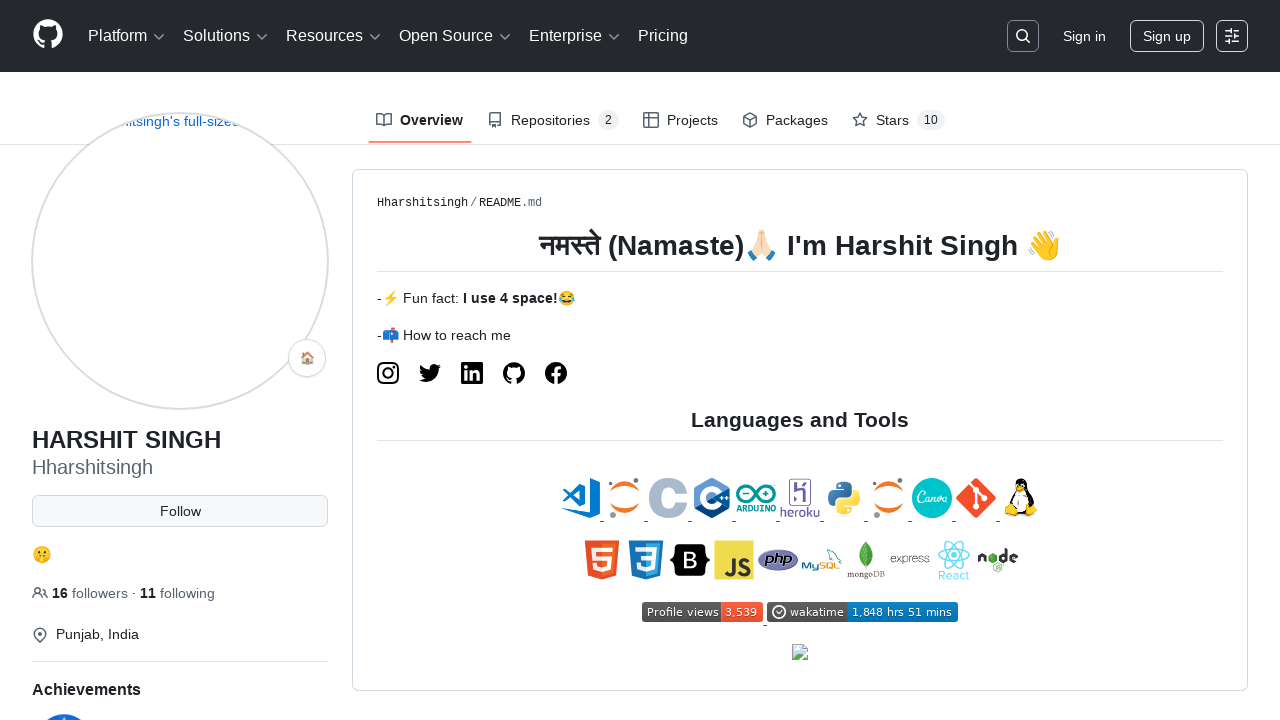

Waited 500ms before refresh
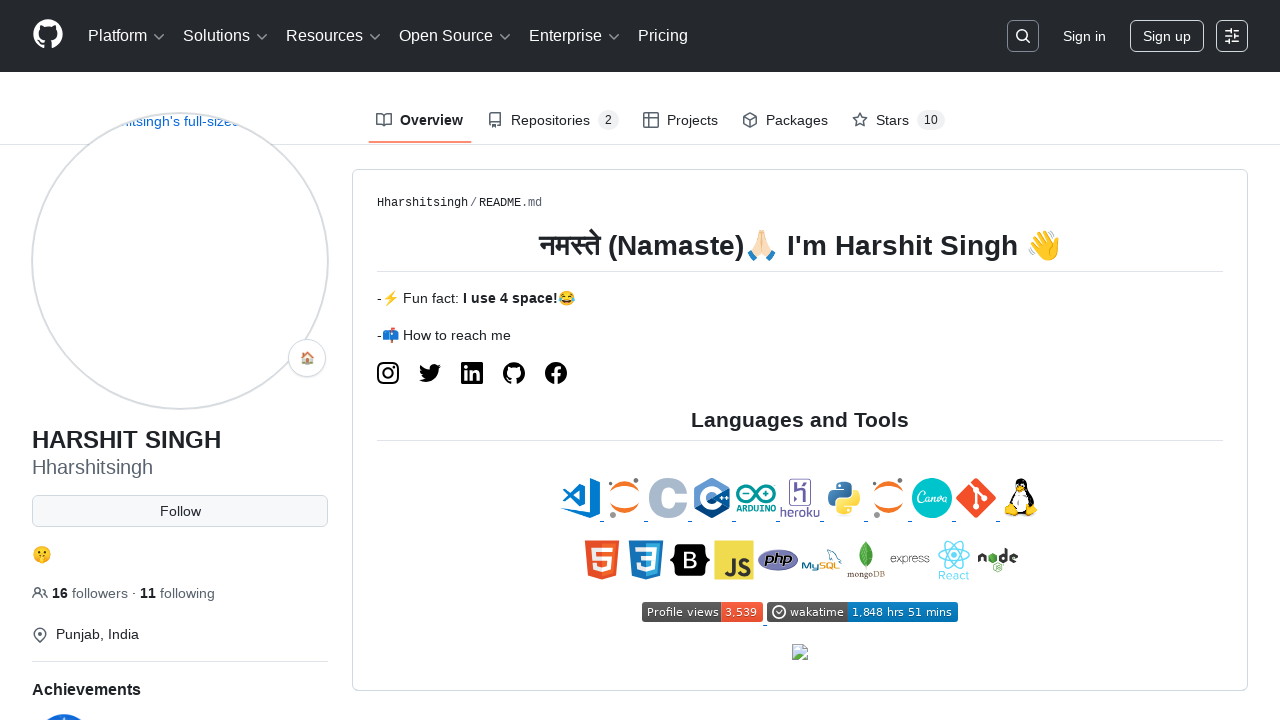

Reloaded GitHub profile page (iteration 4/9)
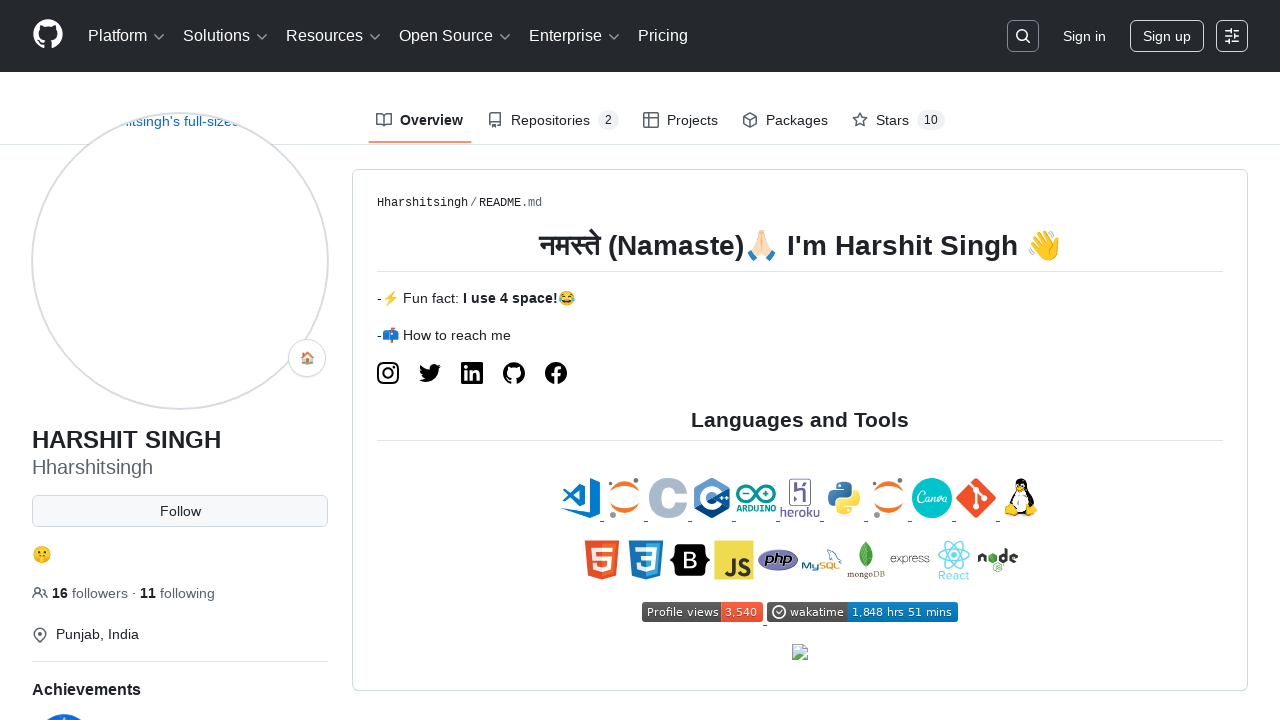

Waited 500ms before refresh
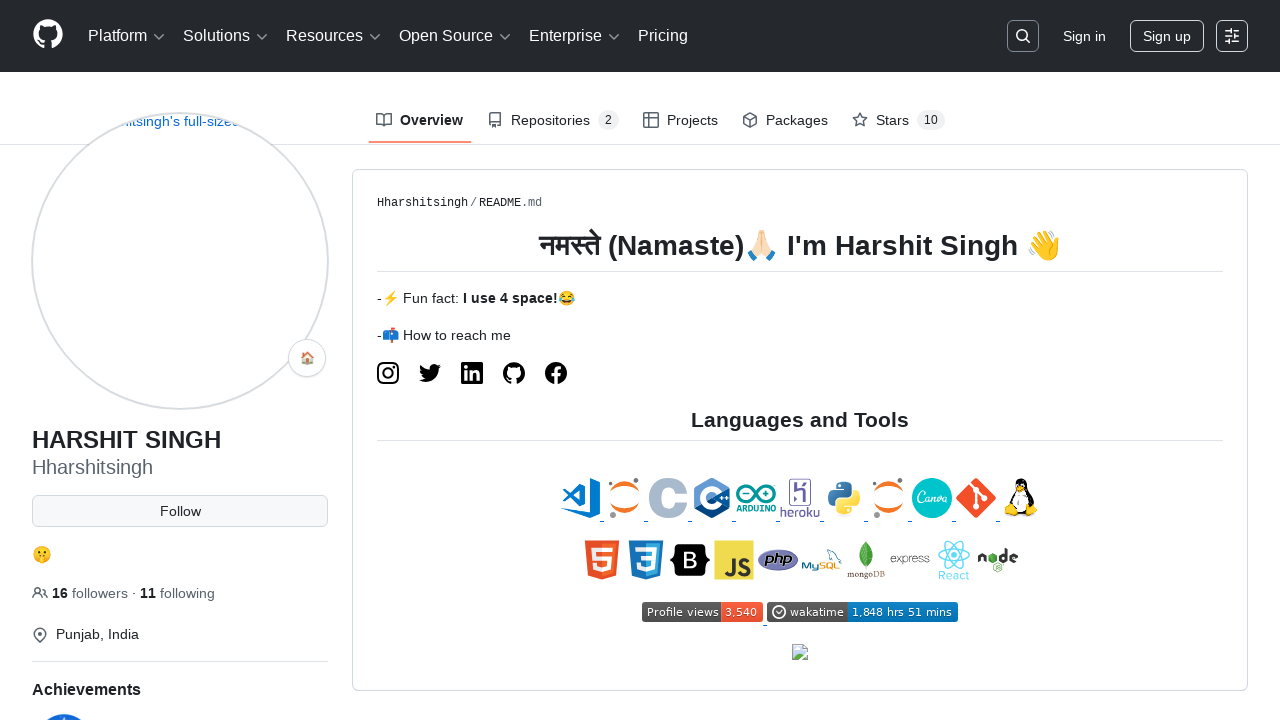

Reloaded GitHub profile page (iteration 5/9)
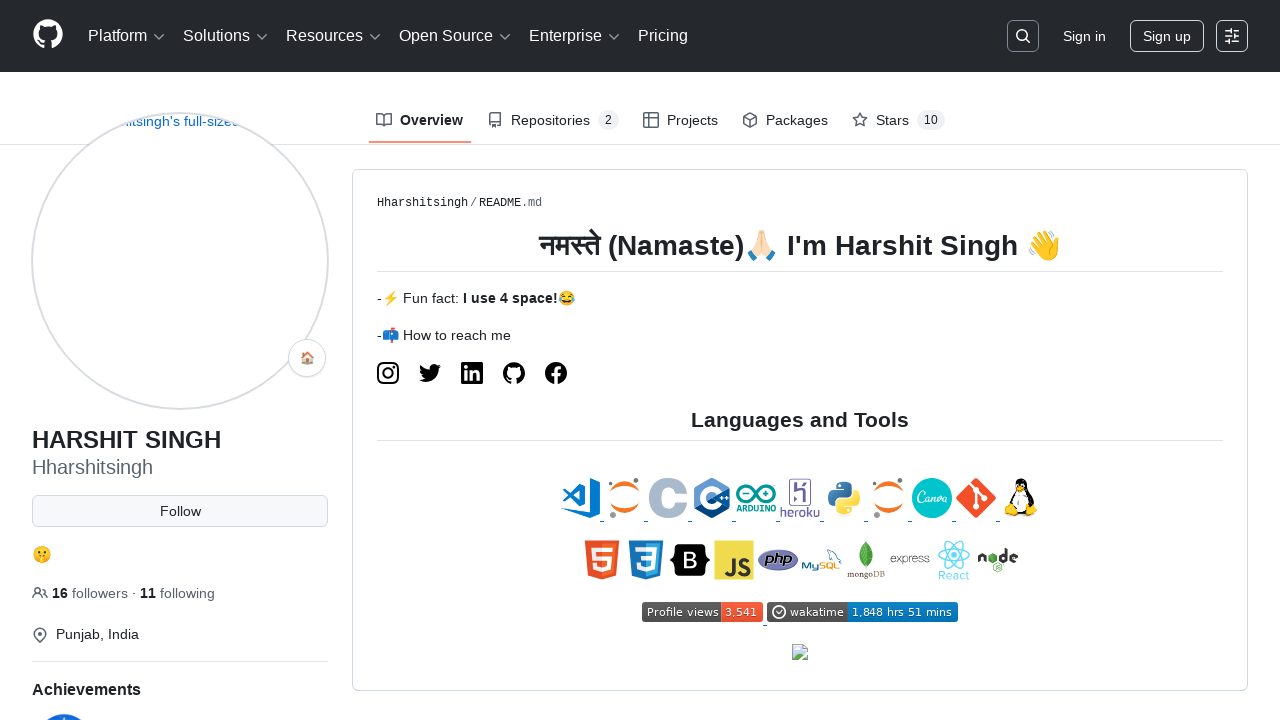

Waited 500ms before refresh
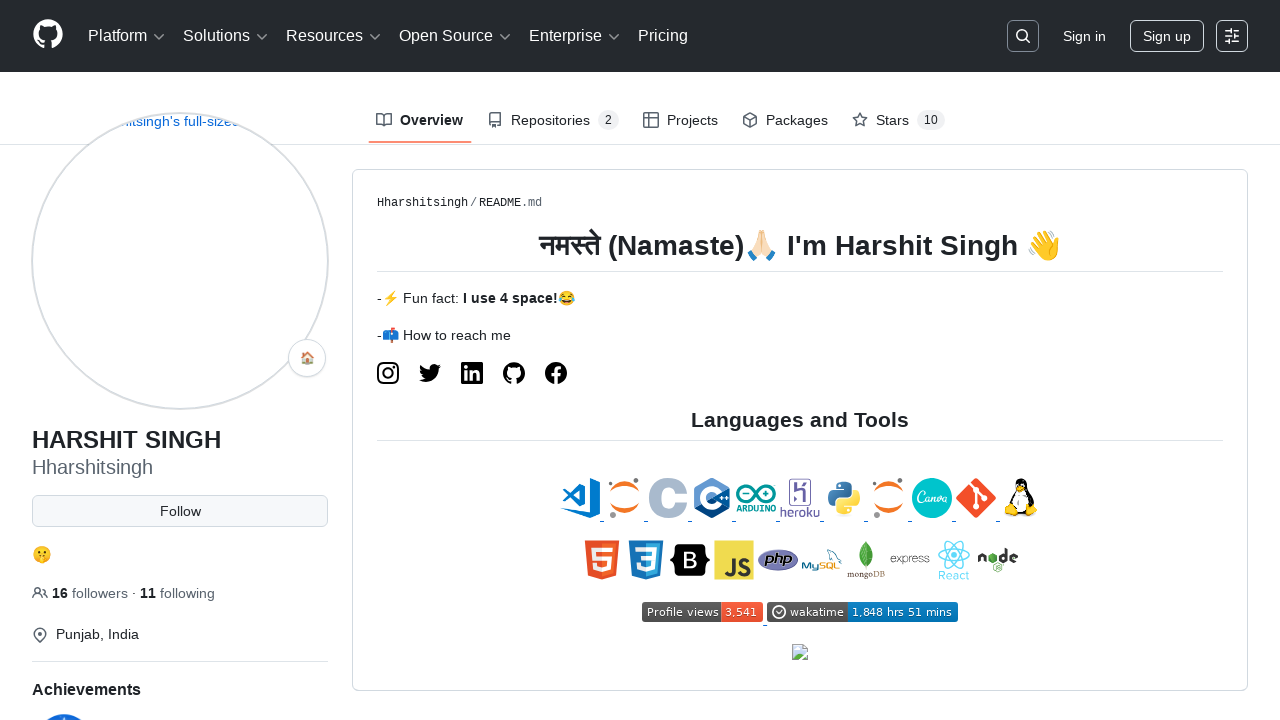

Reloaded GitHub profile page (iteration 6/9)
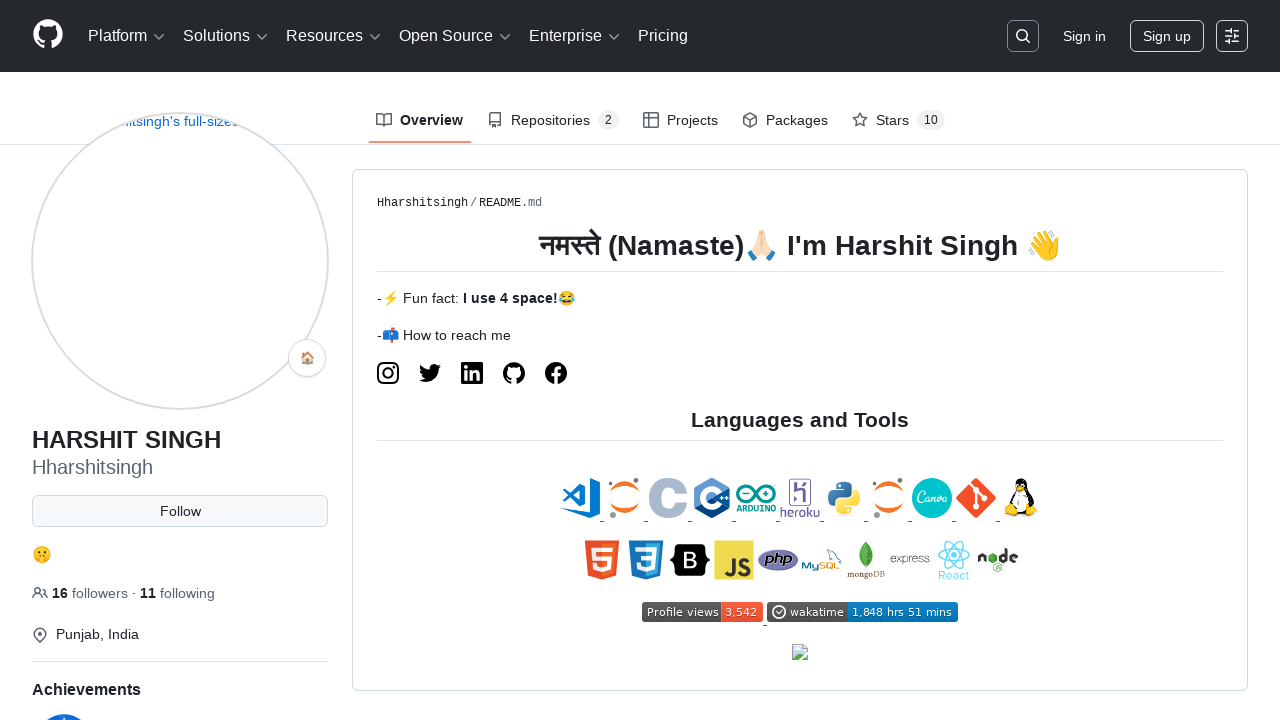

Waited 500ms before refresh
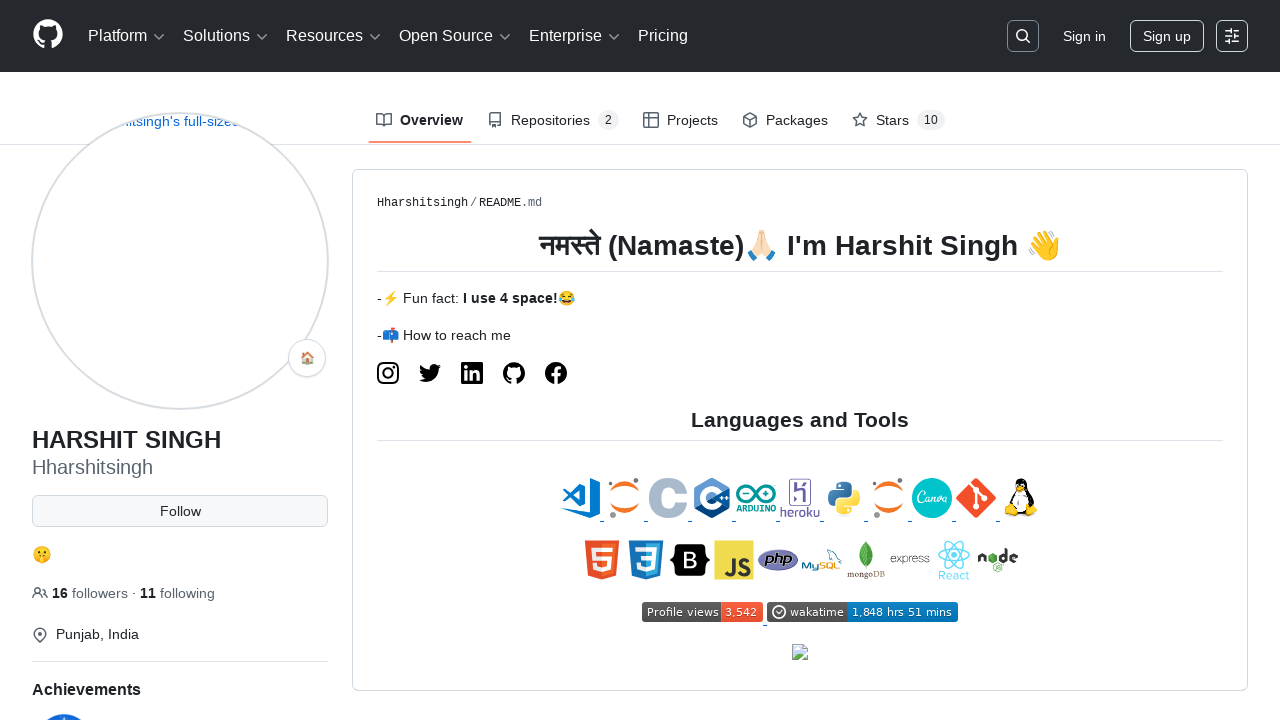

Reloaded GitHub profile page (iteration 7/9)
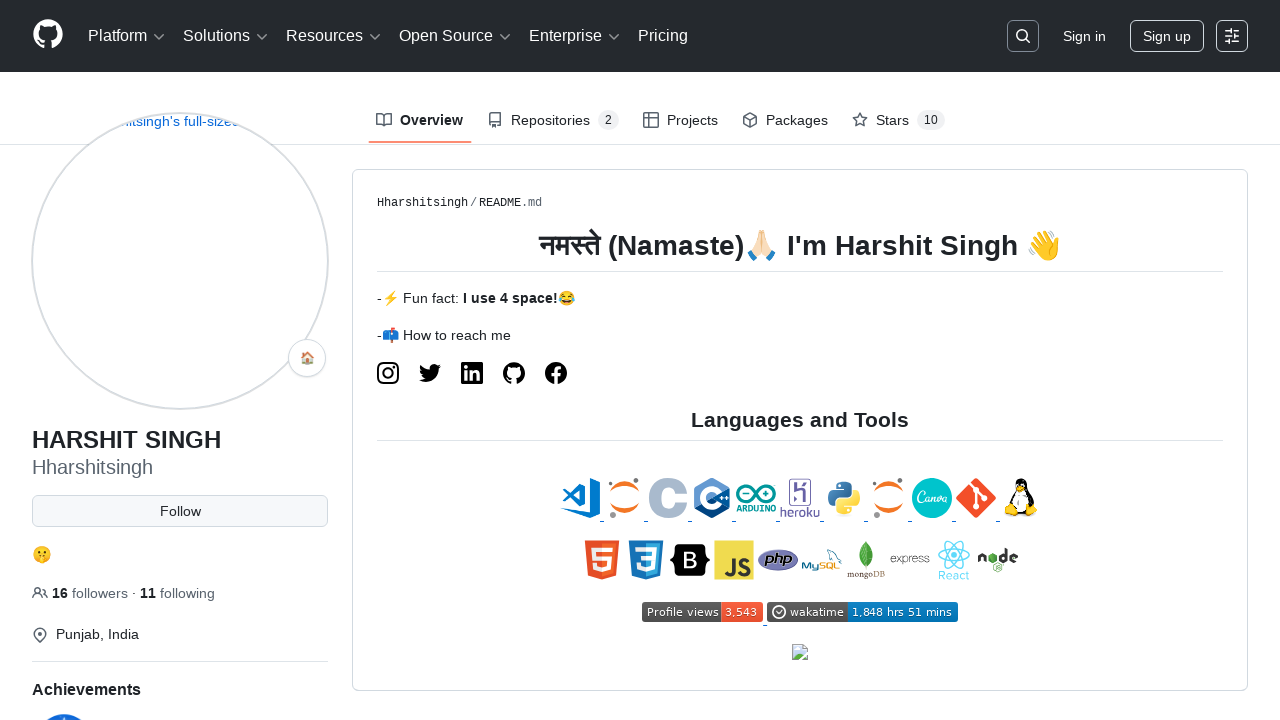

Waited 500ms before refresh
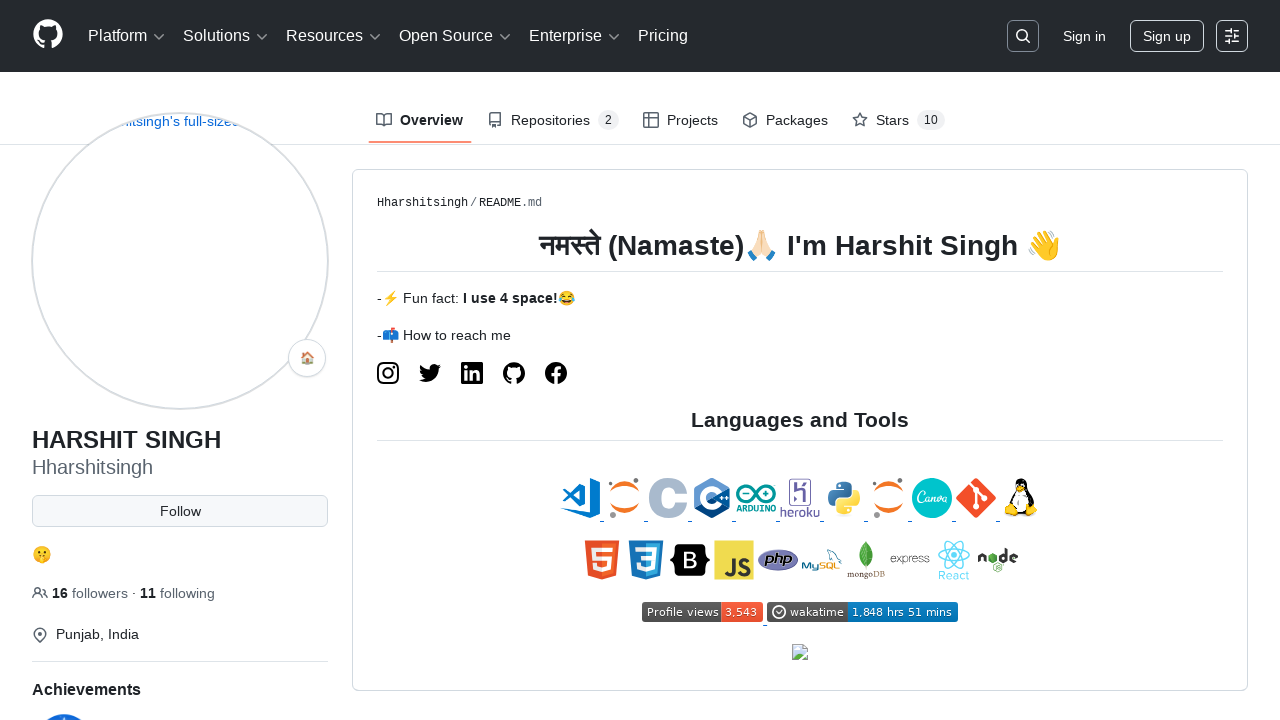

Reloaded GitHub profile page (iteration 8/9)
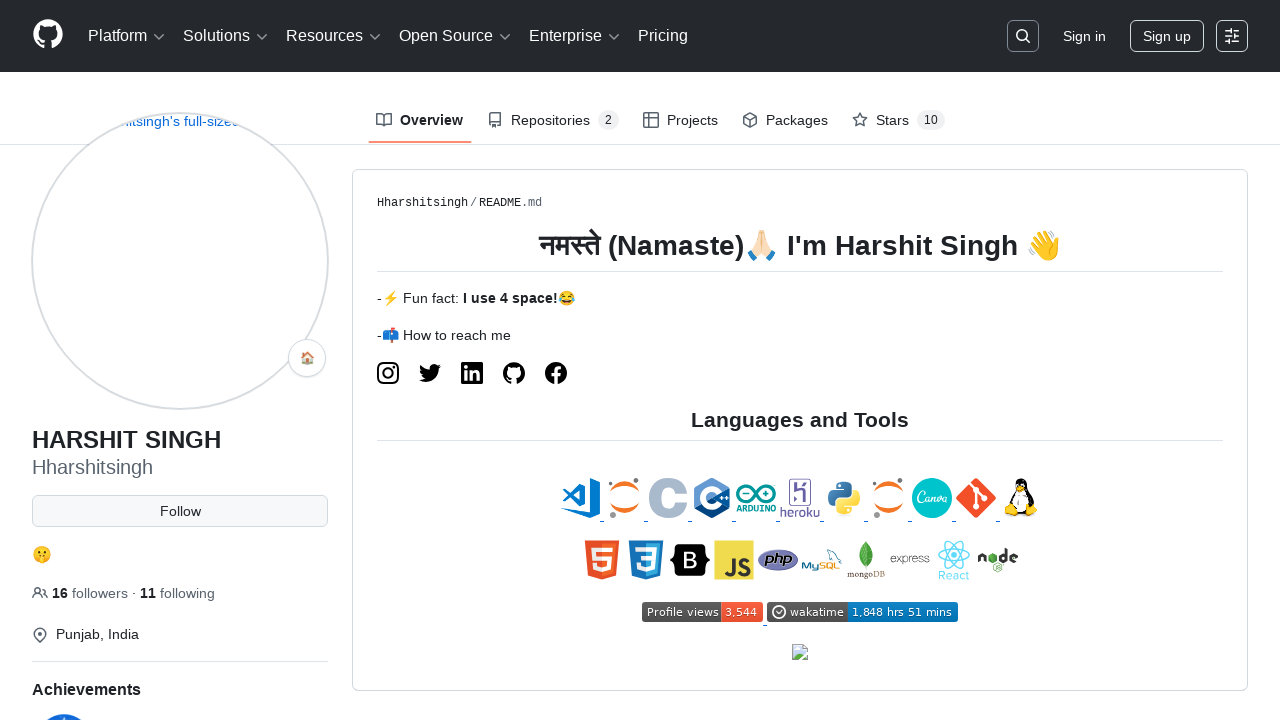

Waited 500ms before refresh
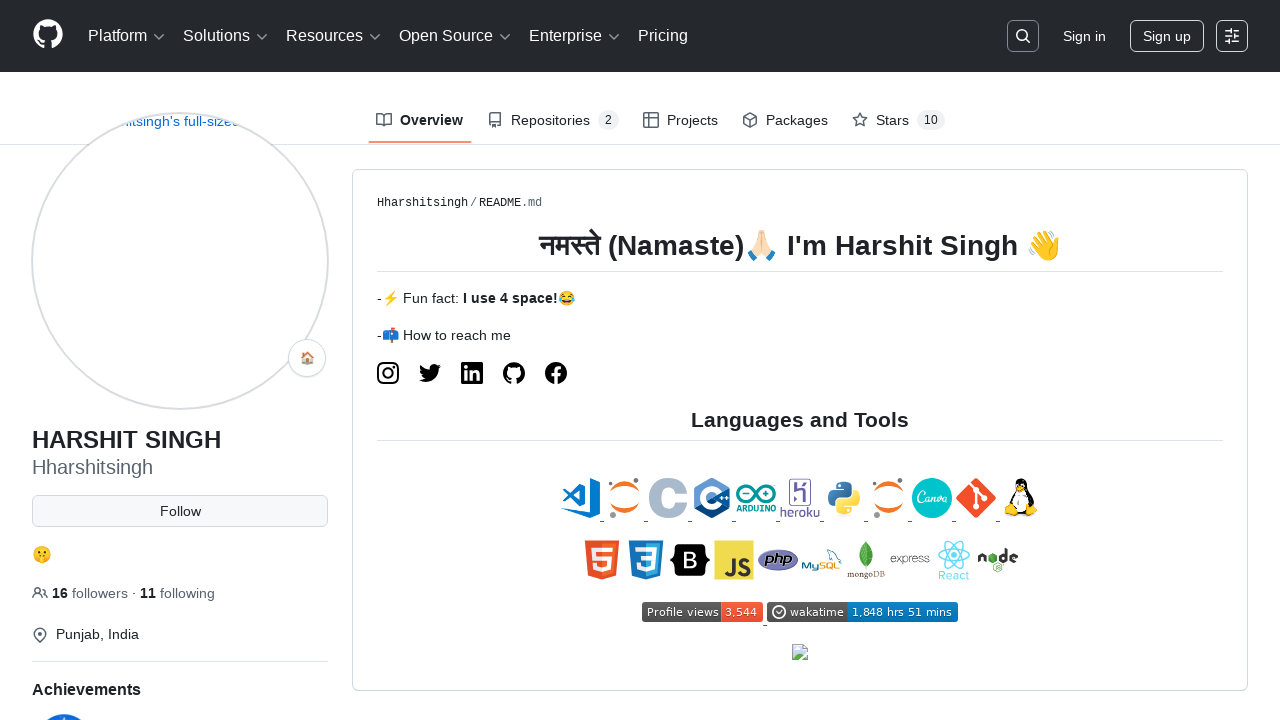

Reloaded GitHub profile page (iteration 9/9)
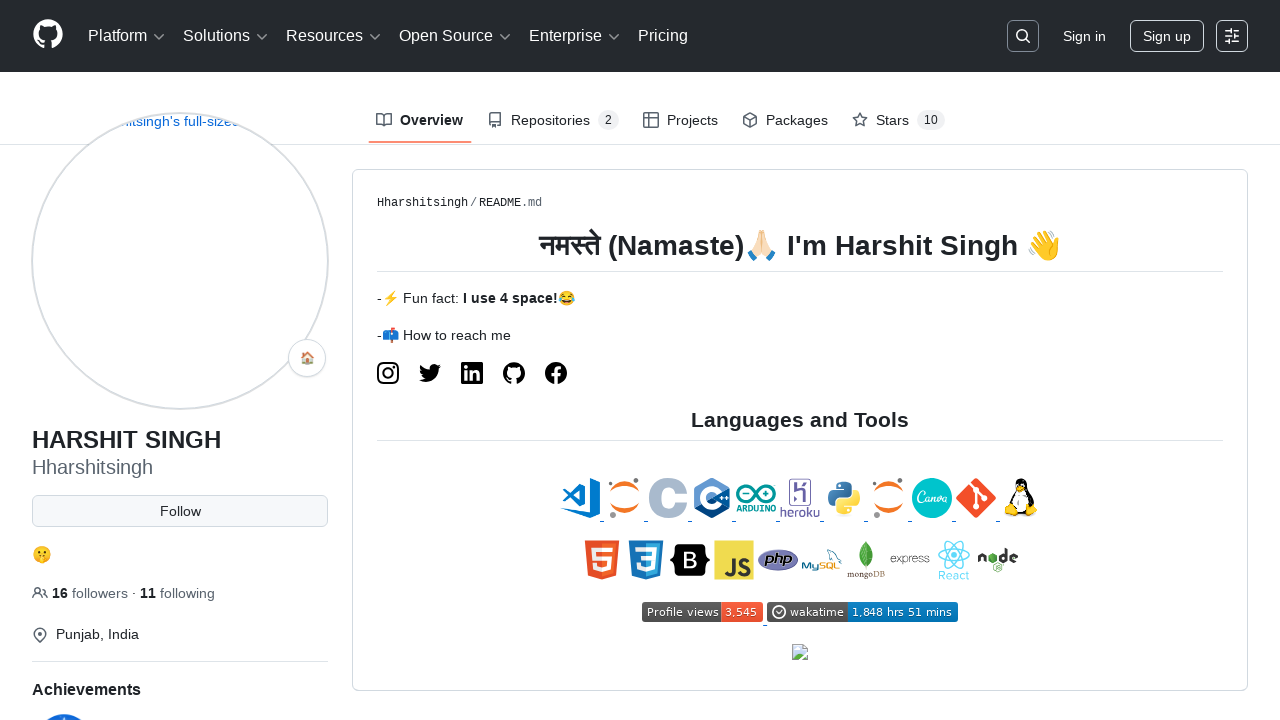

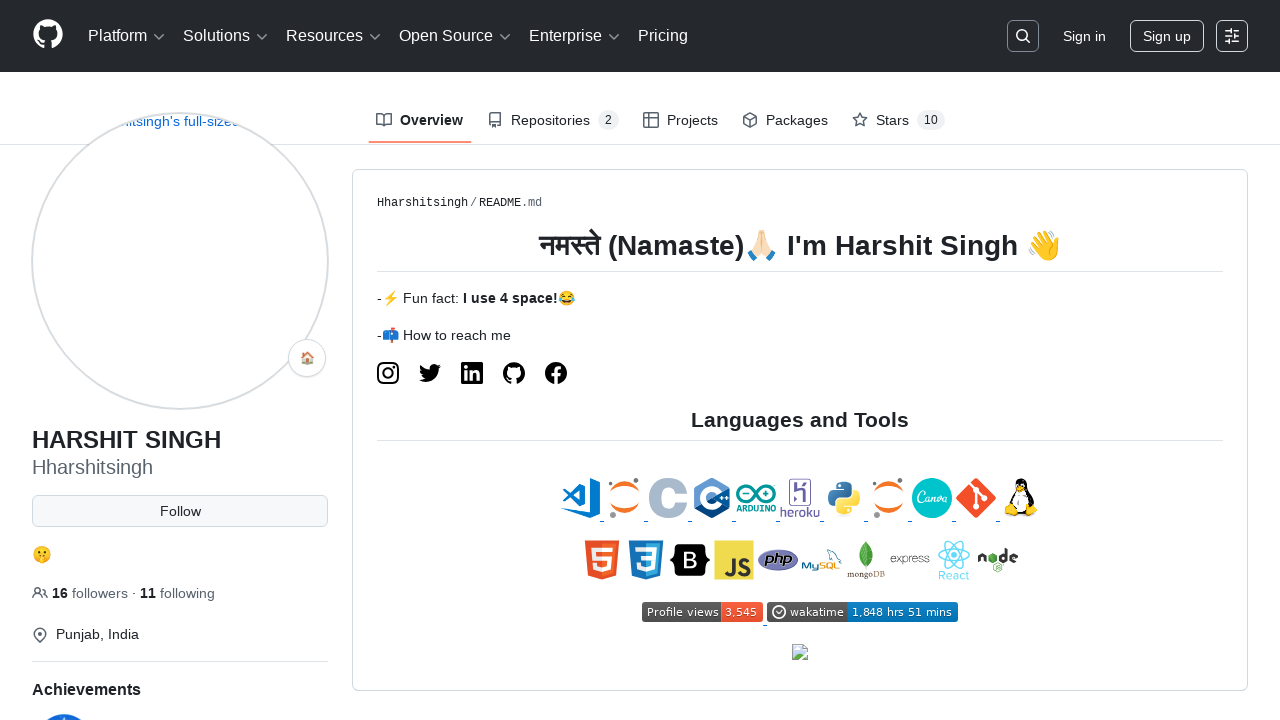